Tests dropdown selection functionality by selecting an option from a dropdown menu using different methods

Starting URL: https://demoqa.com/select-menu

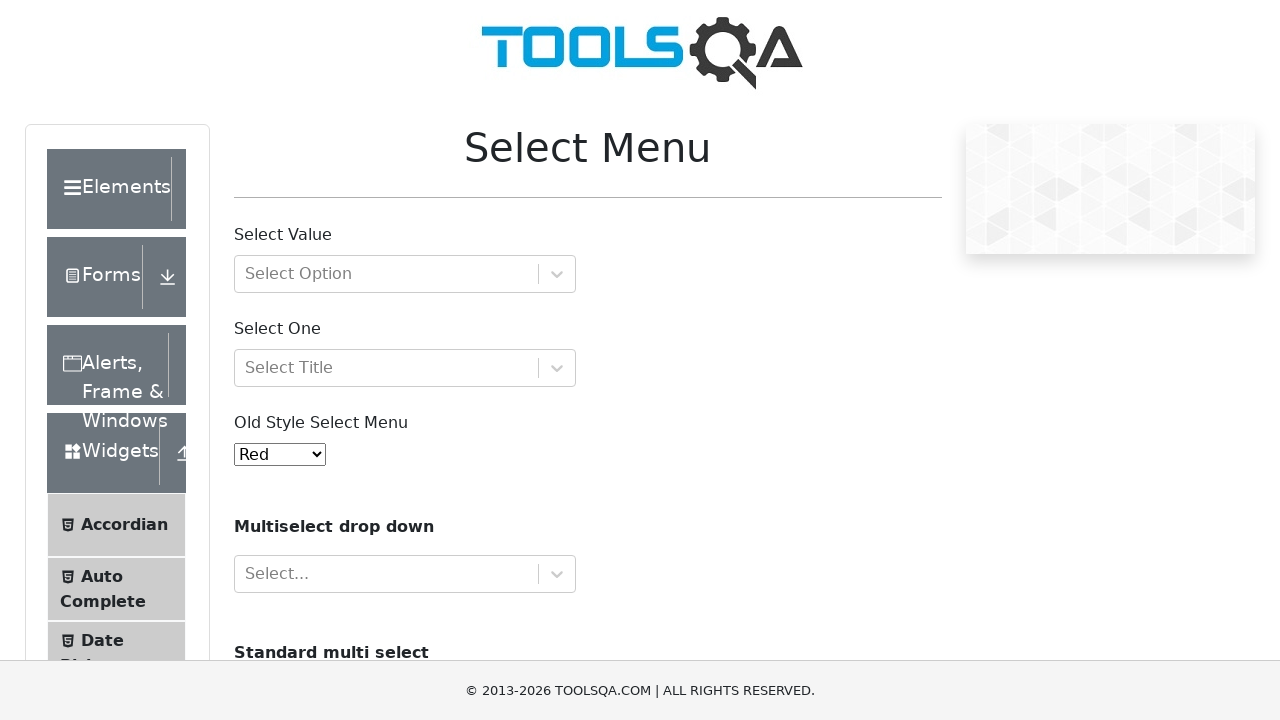

Located the dropdown menu element with id 'oldSelectMenu'
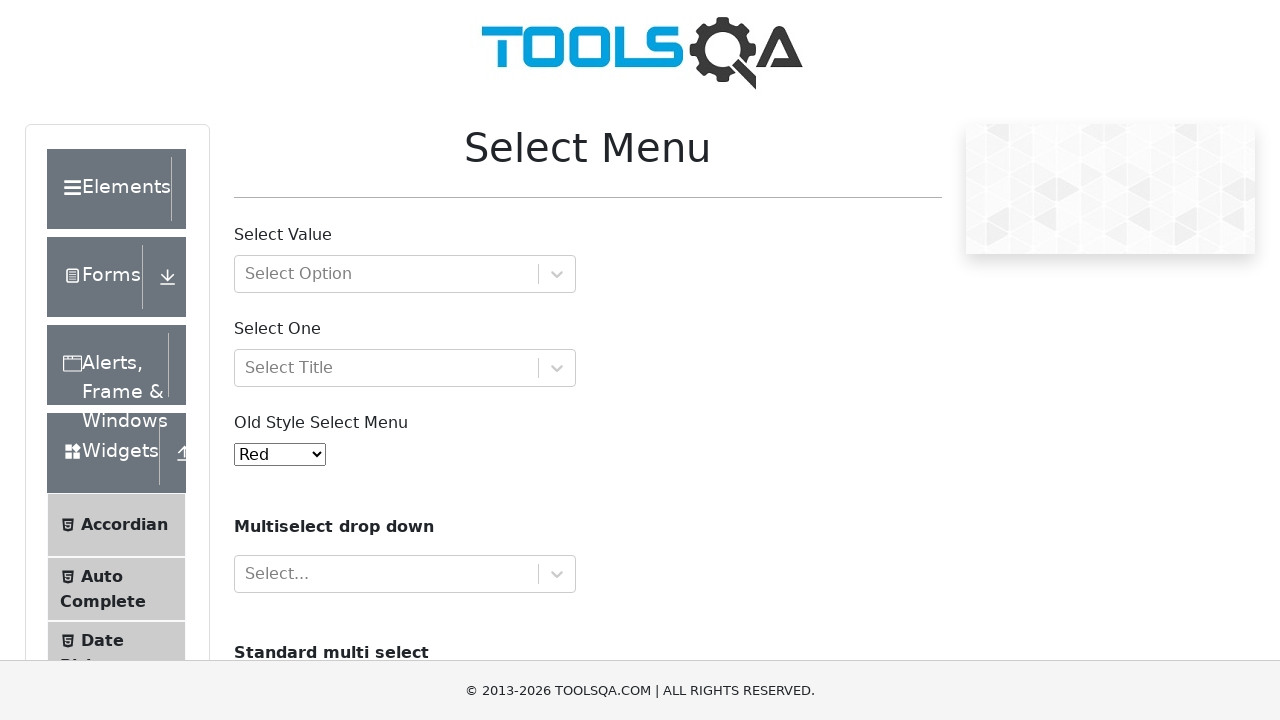

Selected 'Green' option from the dropdown menu on #oldSelectMenu
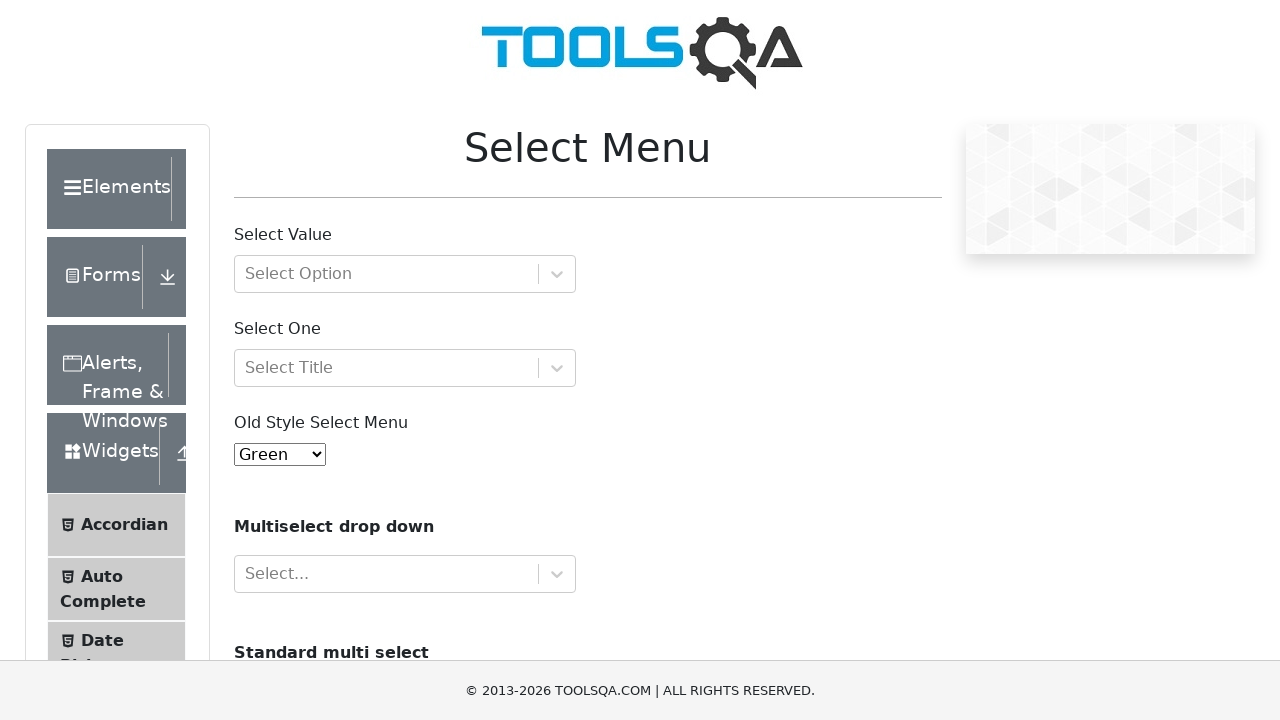

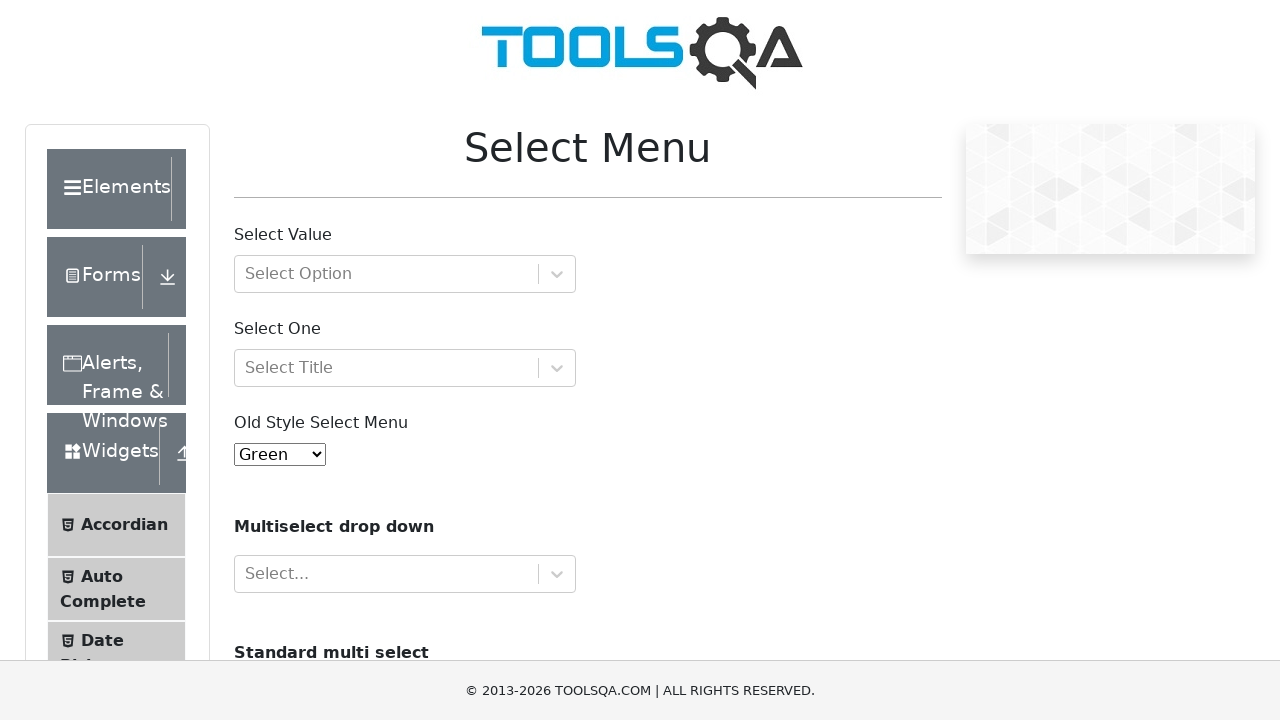